Runs the Speedometer 2.0 browser benchmark by starting the test and waiting for results to appear

Starting URL: https://browserbench.org/Speedometer2.0/

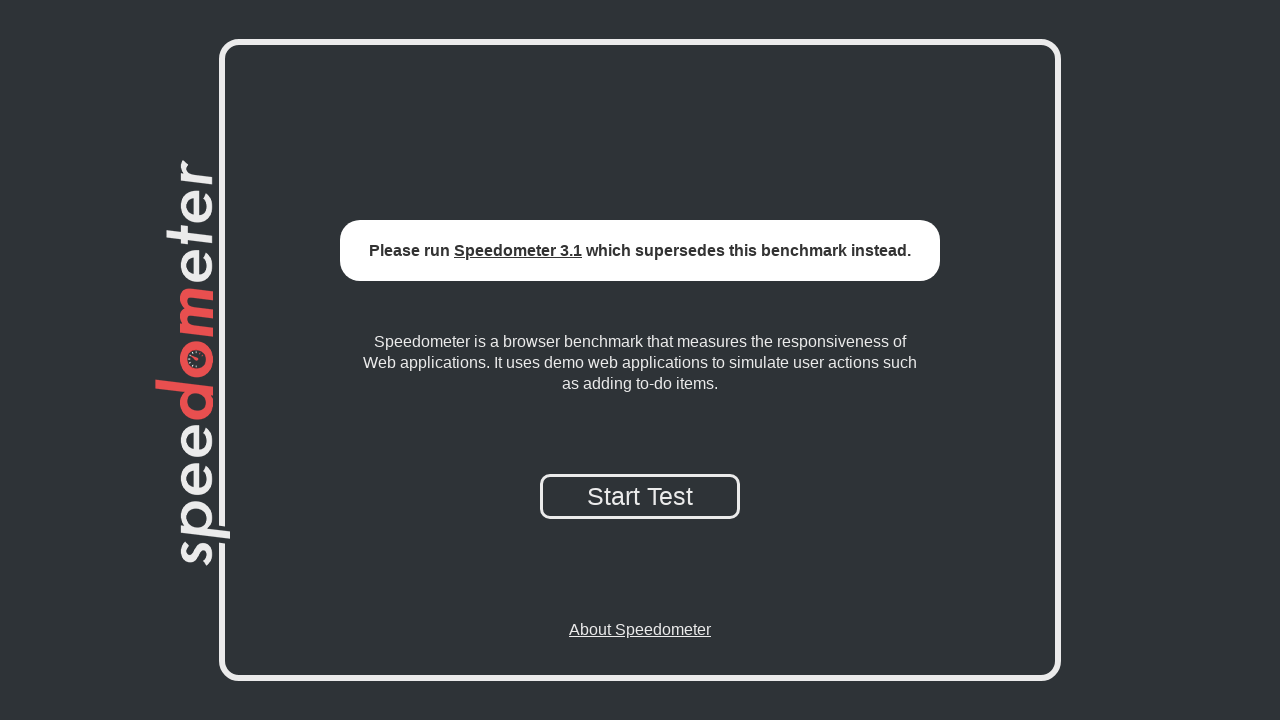

Speedometer 2.0 page fully loaded with network idle
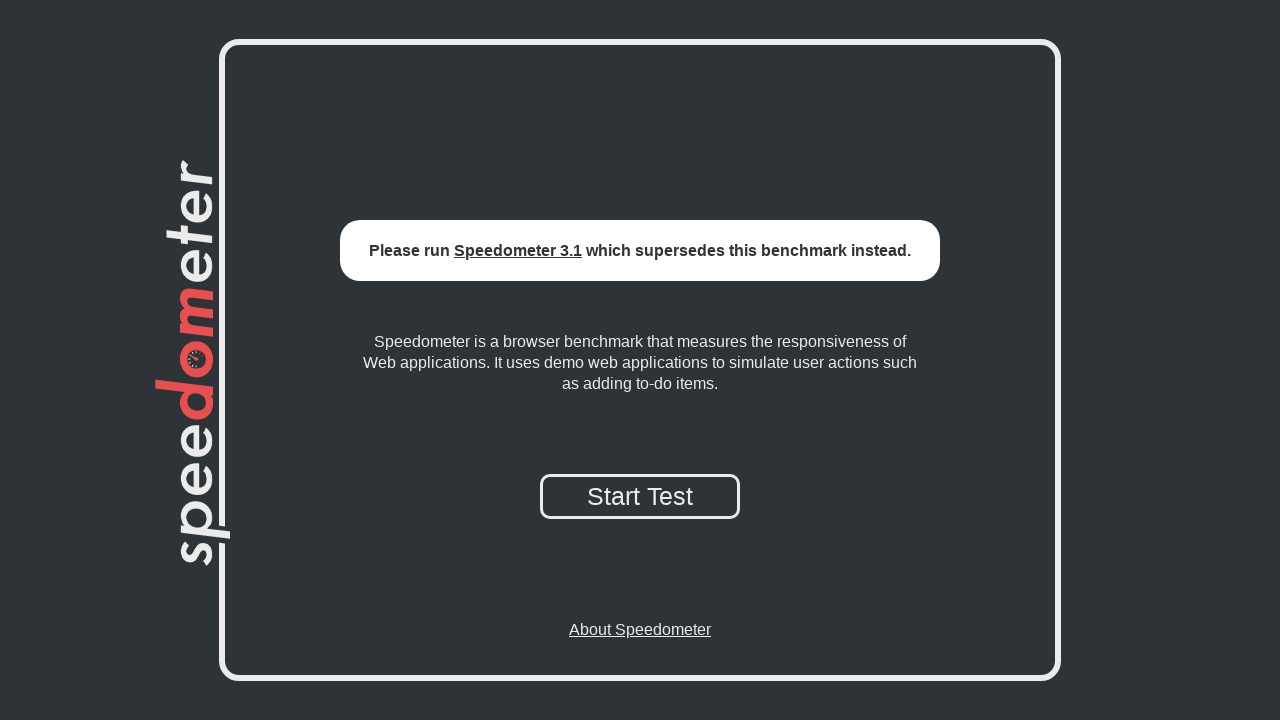

Started Speedometer 2.0 benchmark test
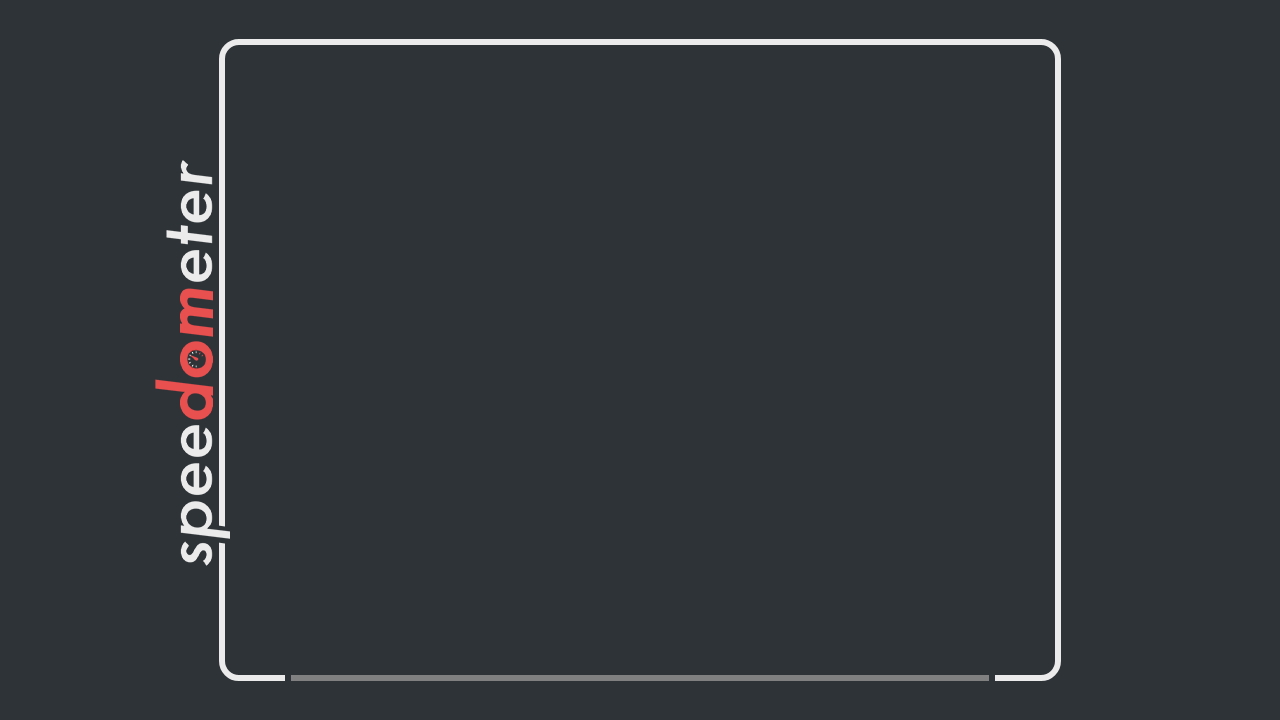

Benchmark test completed and results with statistics appeared
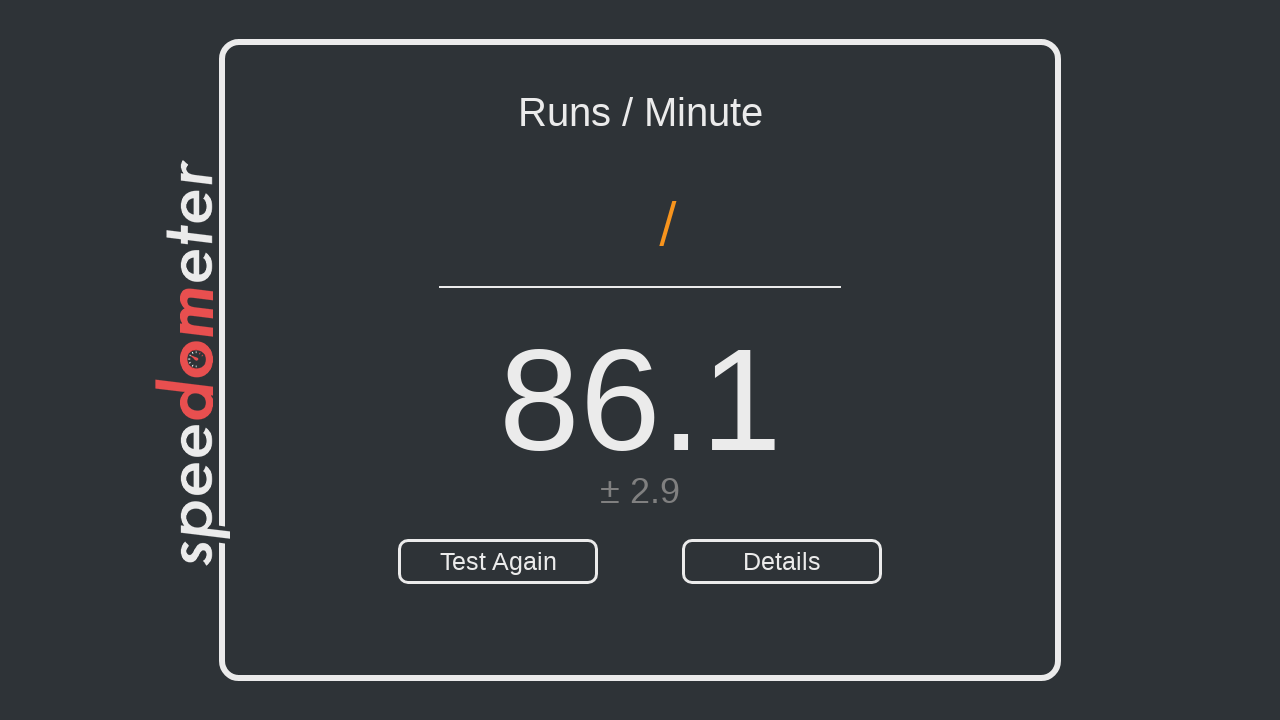

Result number element is displayed on the page
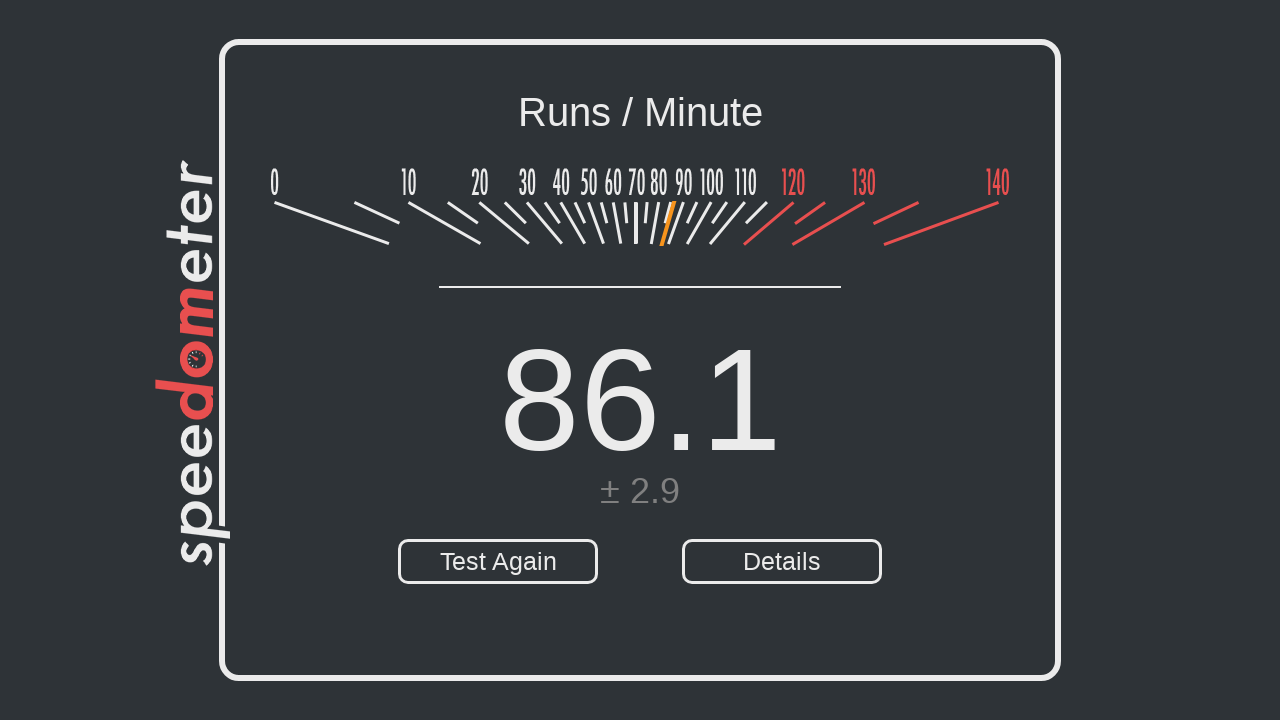

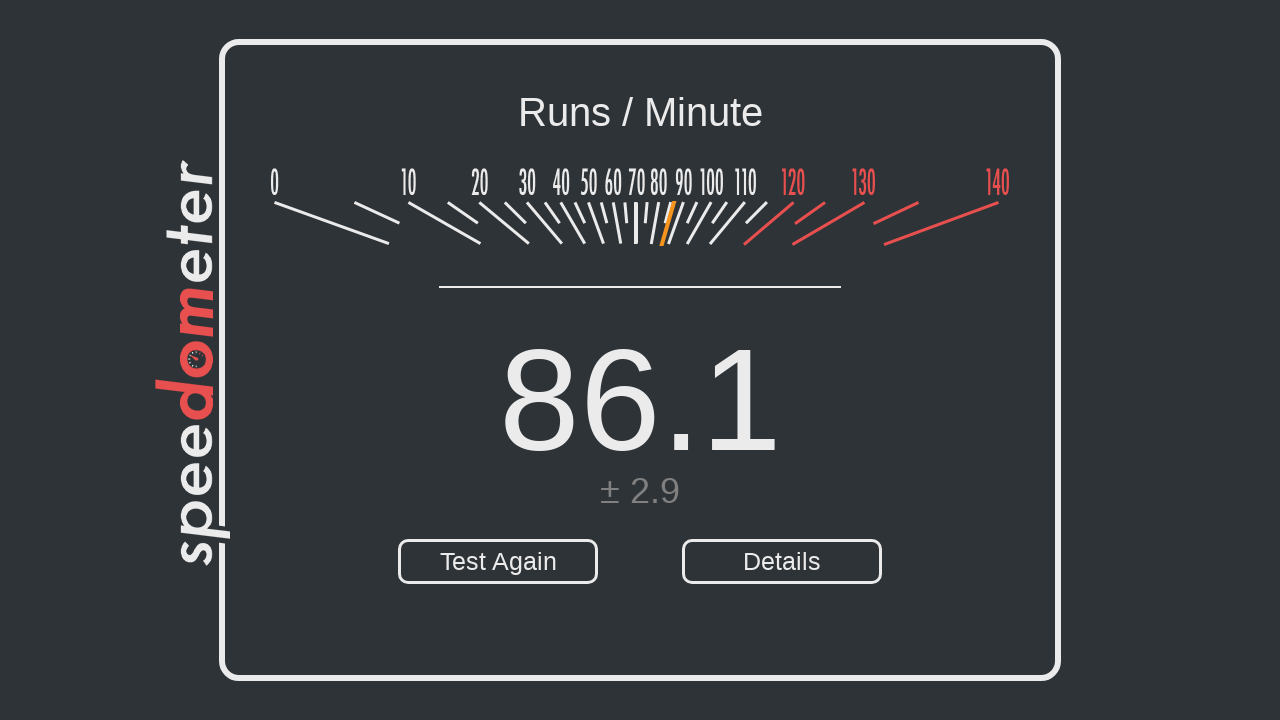